Tests file upload functionality by uploading a file and verifying the uploaded filename is displayed correctly on the confirmation page.

Starting URL: http://the-internet.herokuapp.com/upload

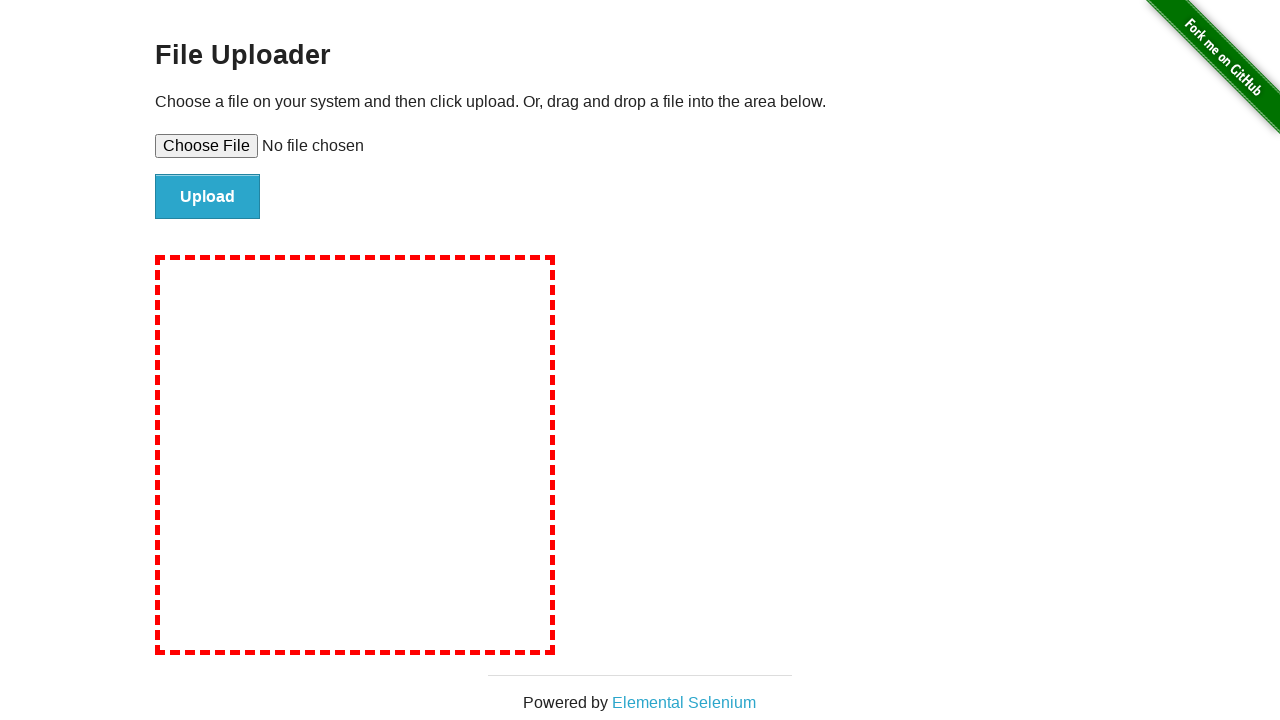

Created temporary test file for upload
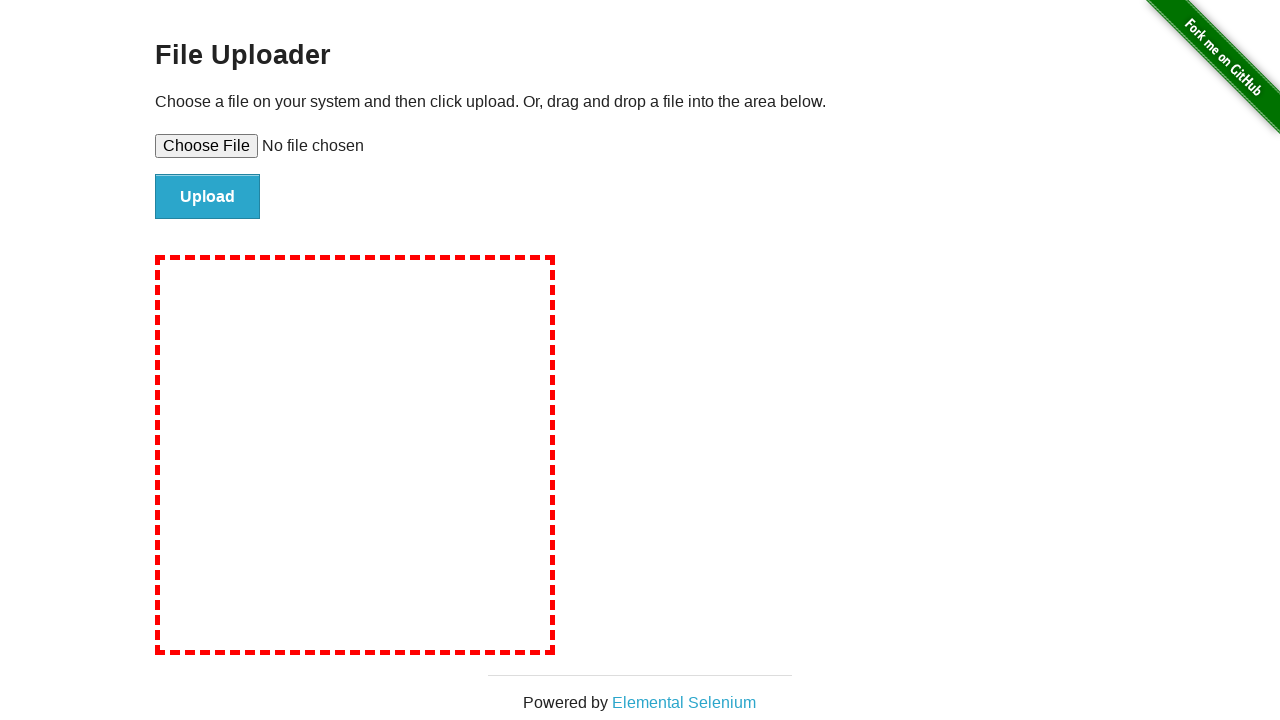

Selected test file for upload via file input
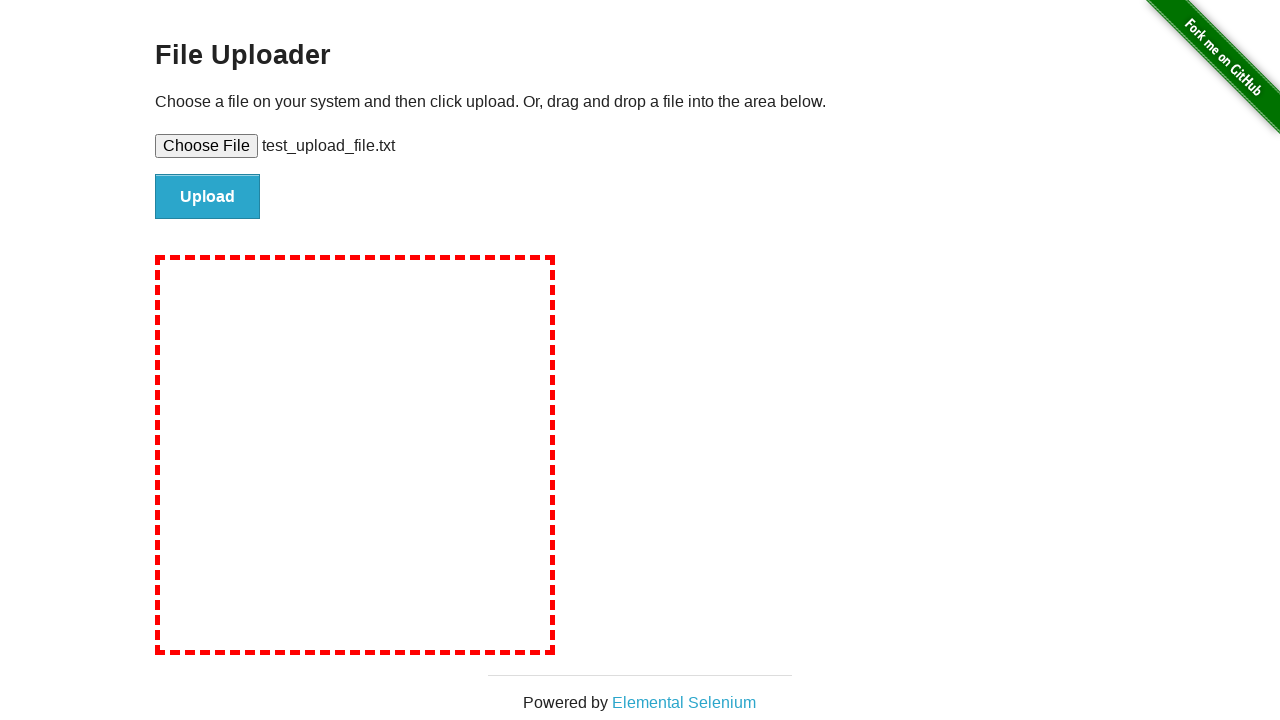

Clicked file submit button to upload at (208, 197) on #file-submit
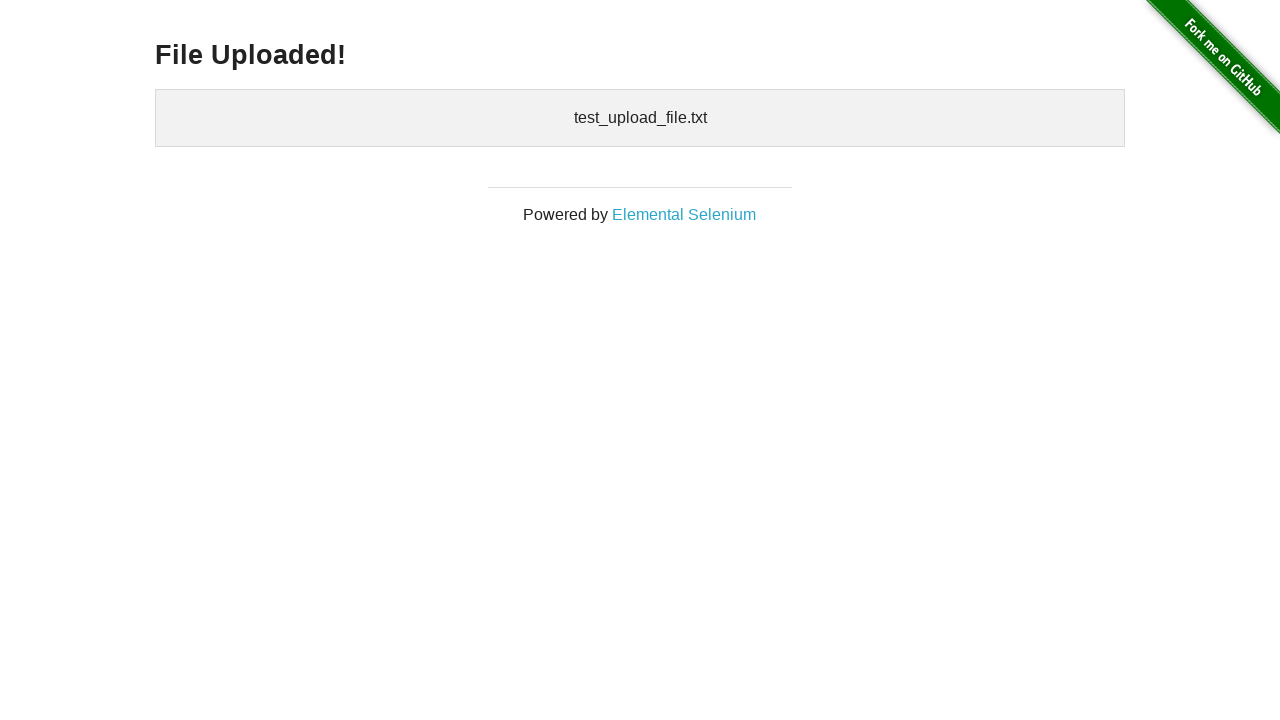

Uploaded files confirmation section appeared
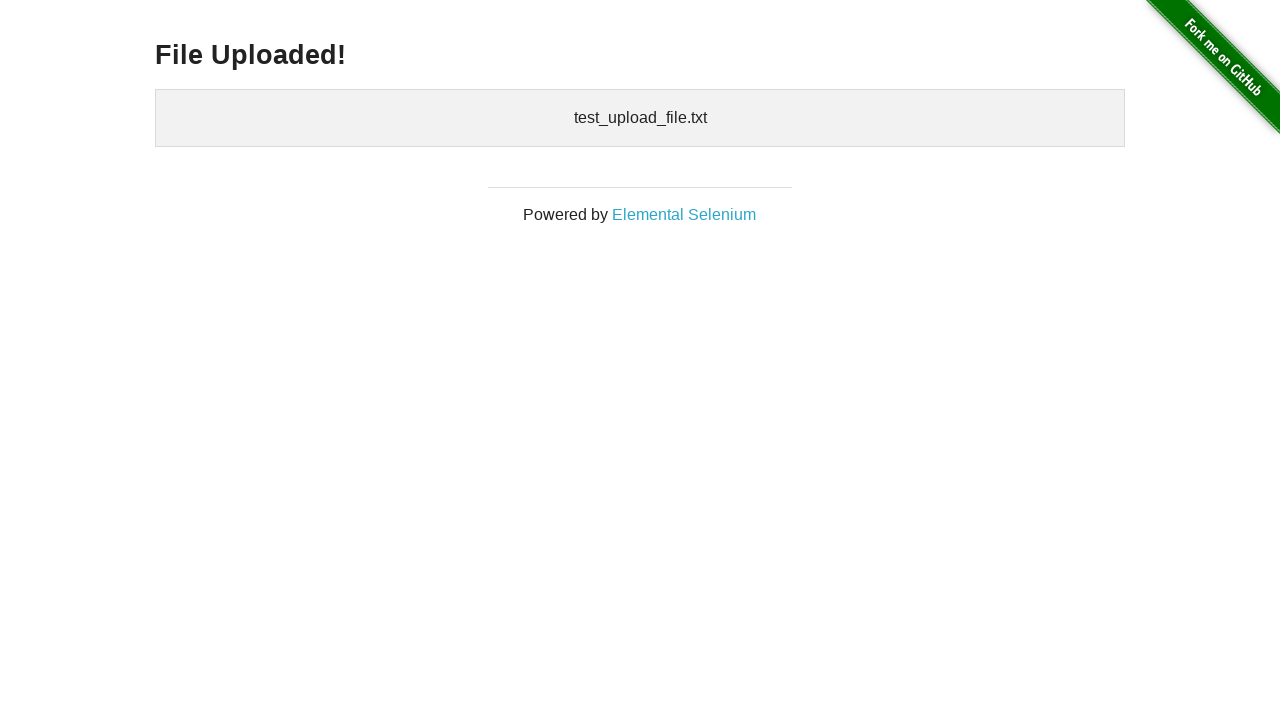

Retrieved uploaded file name from confirmation page
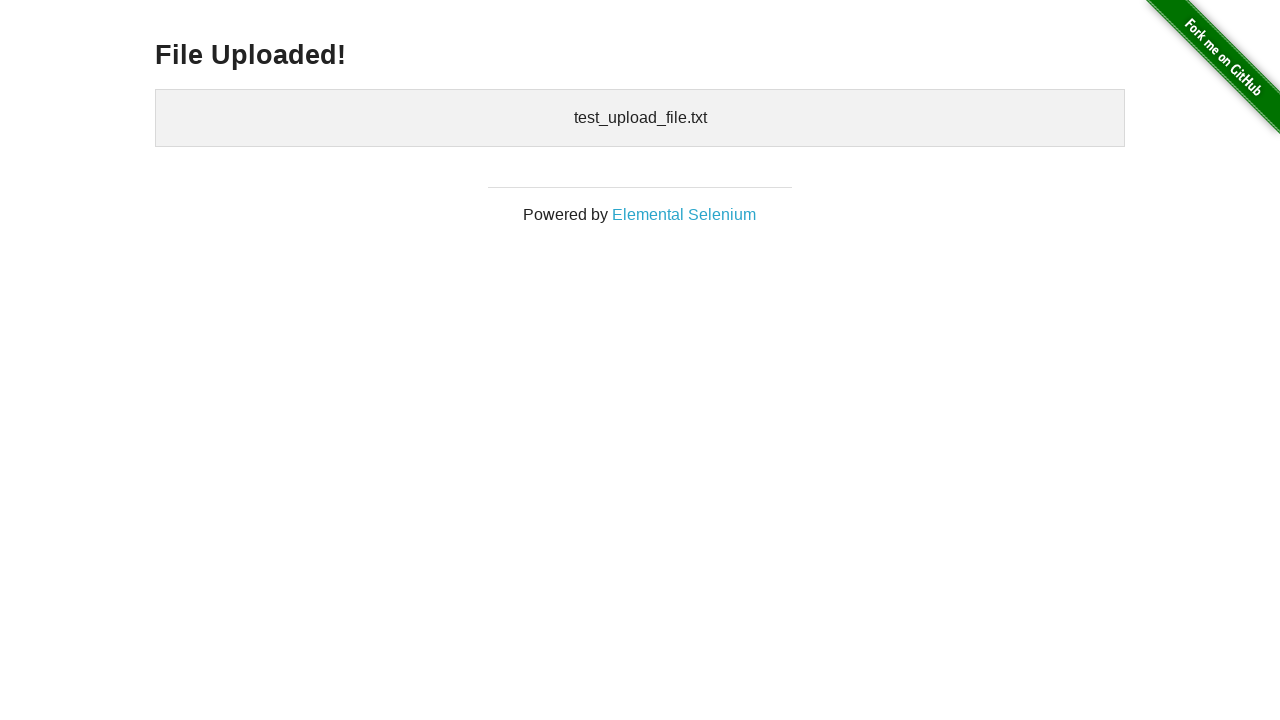

Verified uploaded filename 'test_upload_file.txt' is displayed correctly
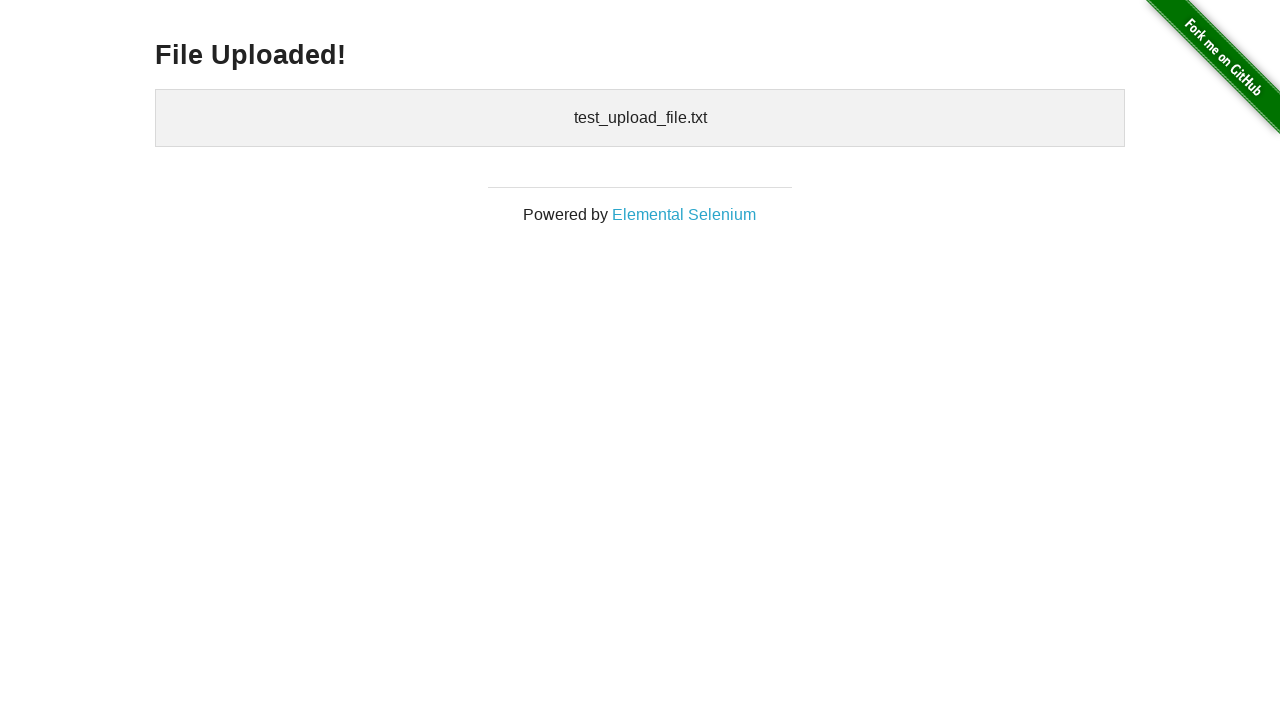

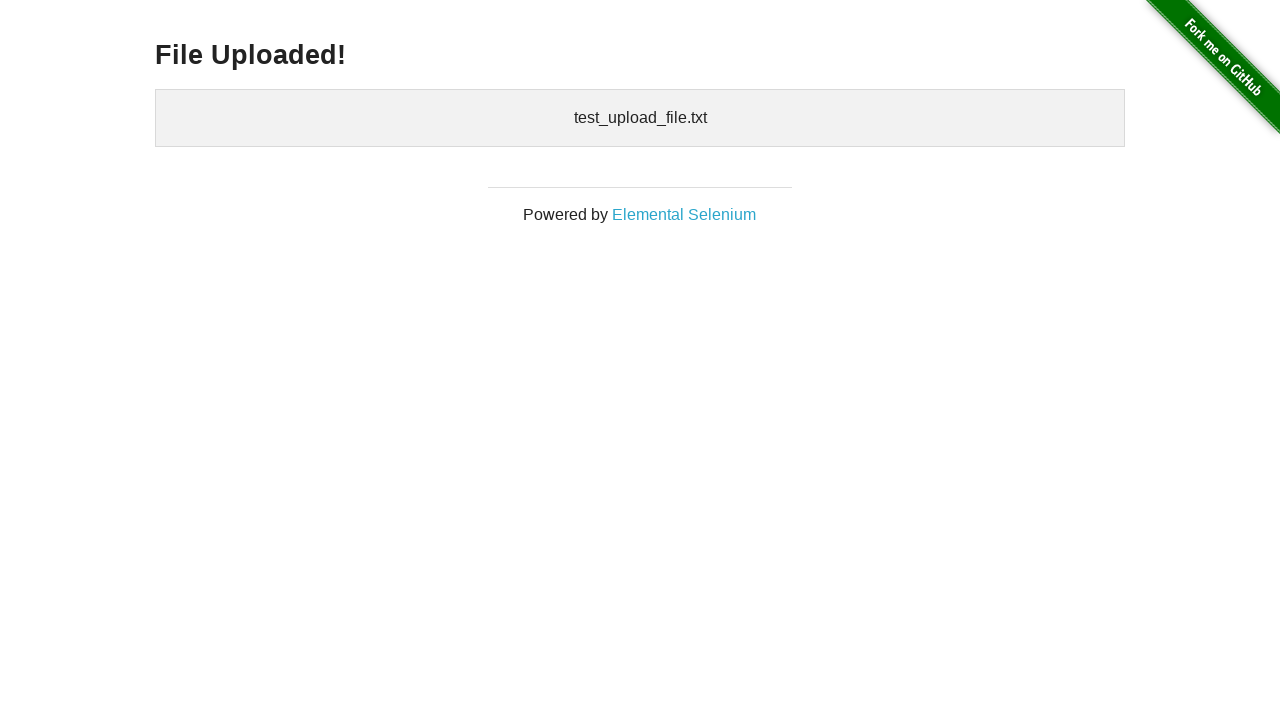